Tests the Cantonese dictionary search functionality by switching to a frame, entering a Chinese character in the search field, submitting the form, and verifying results appear in a table

Starting URL: https://humanum.arts.cuhk.edu.hk/Lexis/lexi-can/

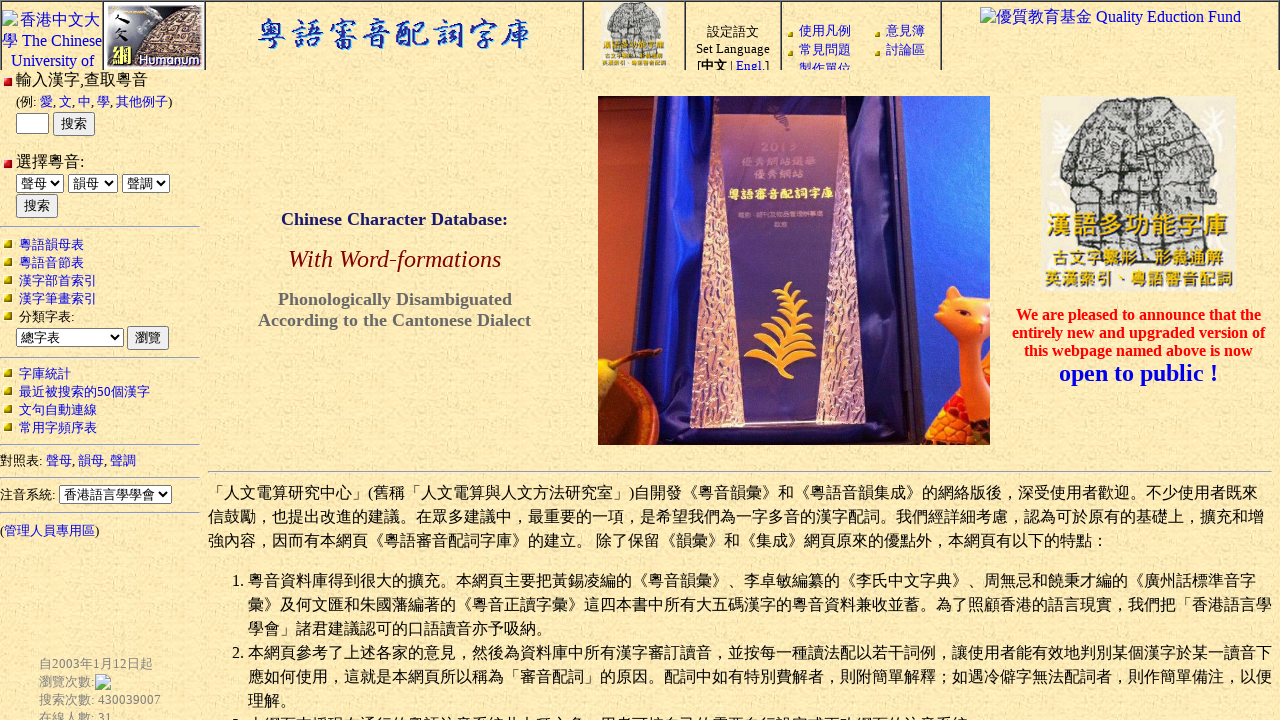

Located search input frame
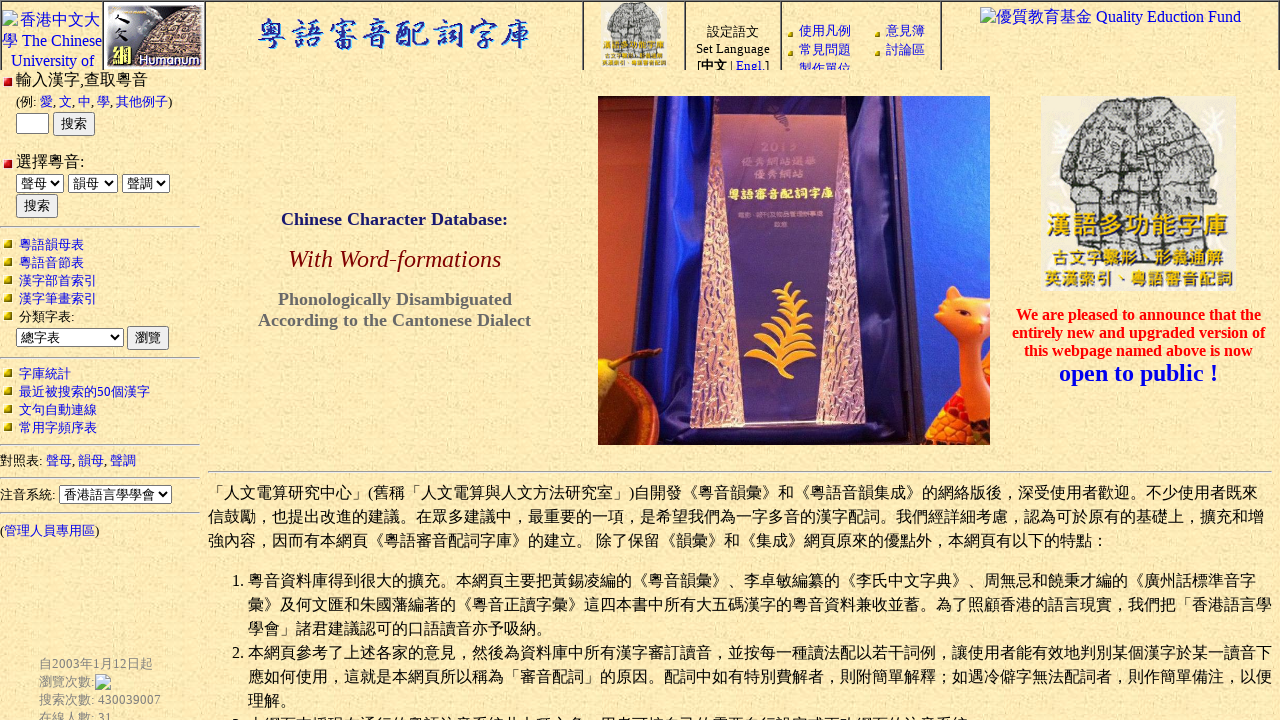

Entered Chinese character '好' in search field on xpath=//html/frameset/frameset/frameset/frame[1] >> internal:control=enter-frame
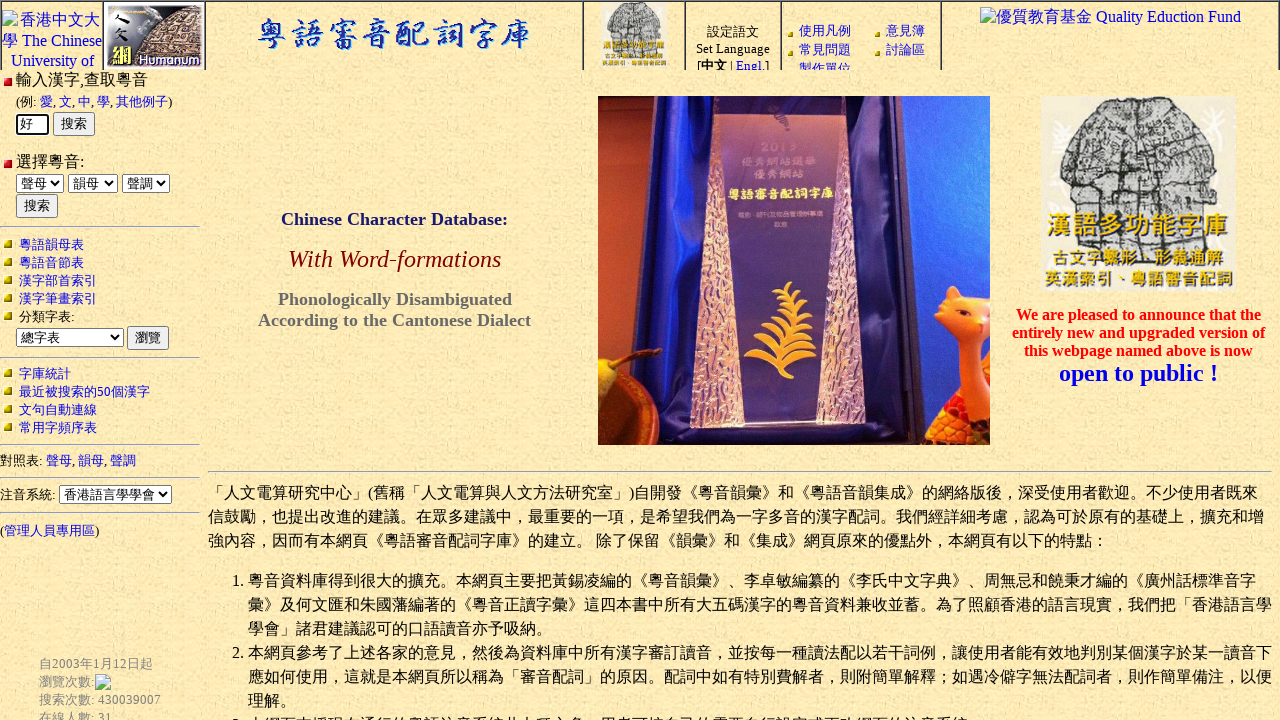

Clicked submit button to search for character at (74, 124) on xpath=//html/frameset/frameset/frameset/frame[1] >> internal:control=enter-frame
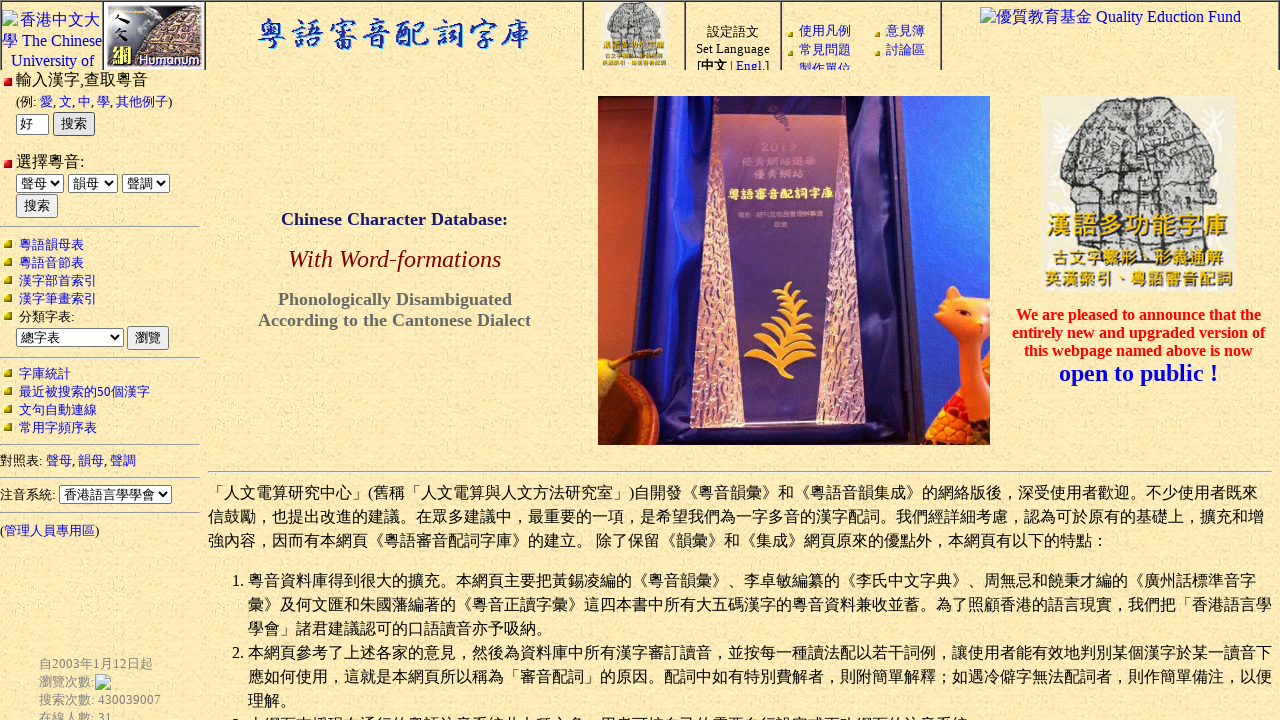

Waited for results to load
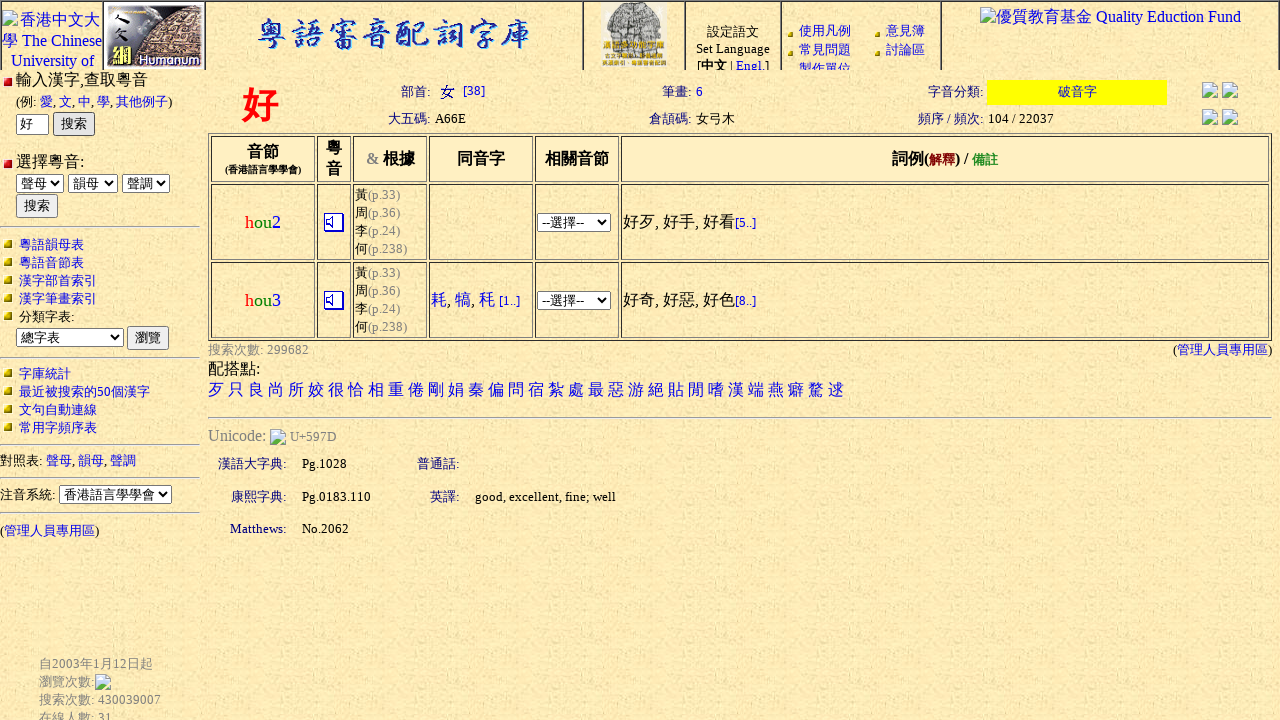

Located results table frame
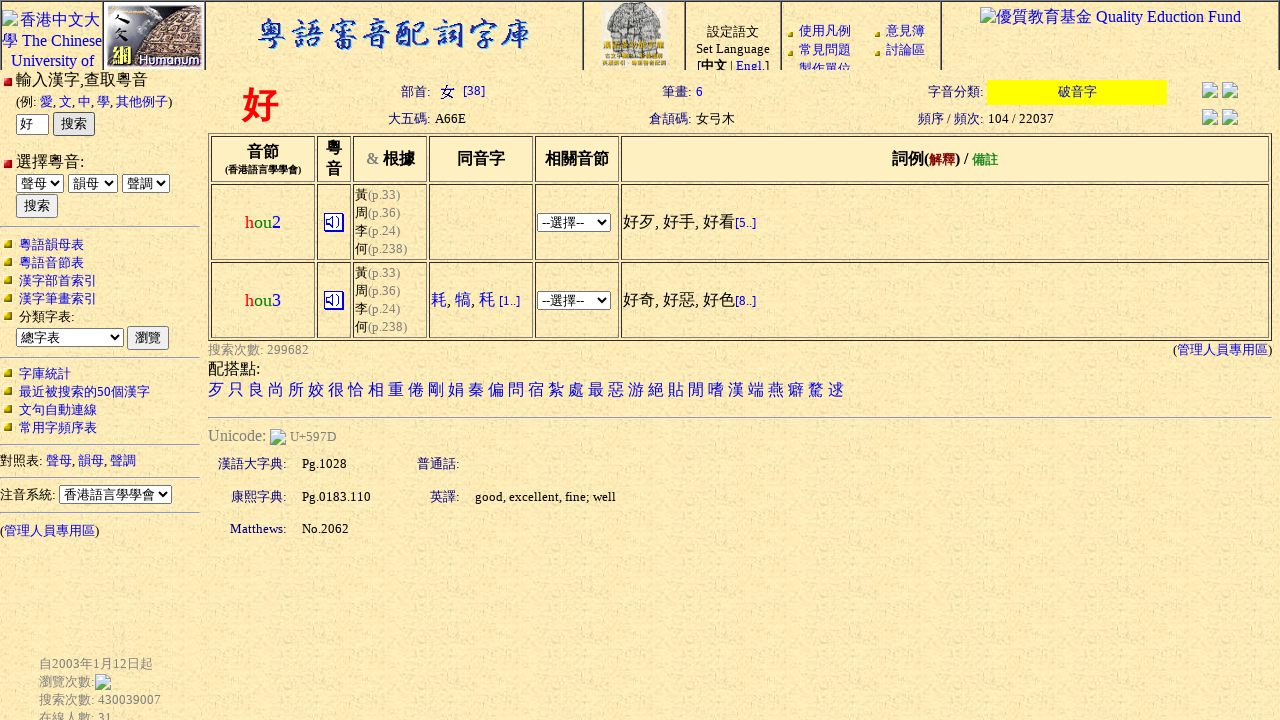

Verified results table is visible
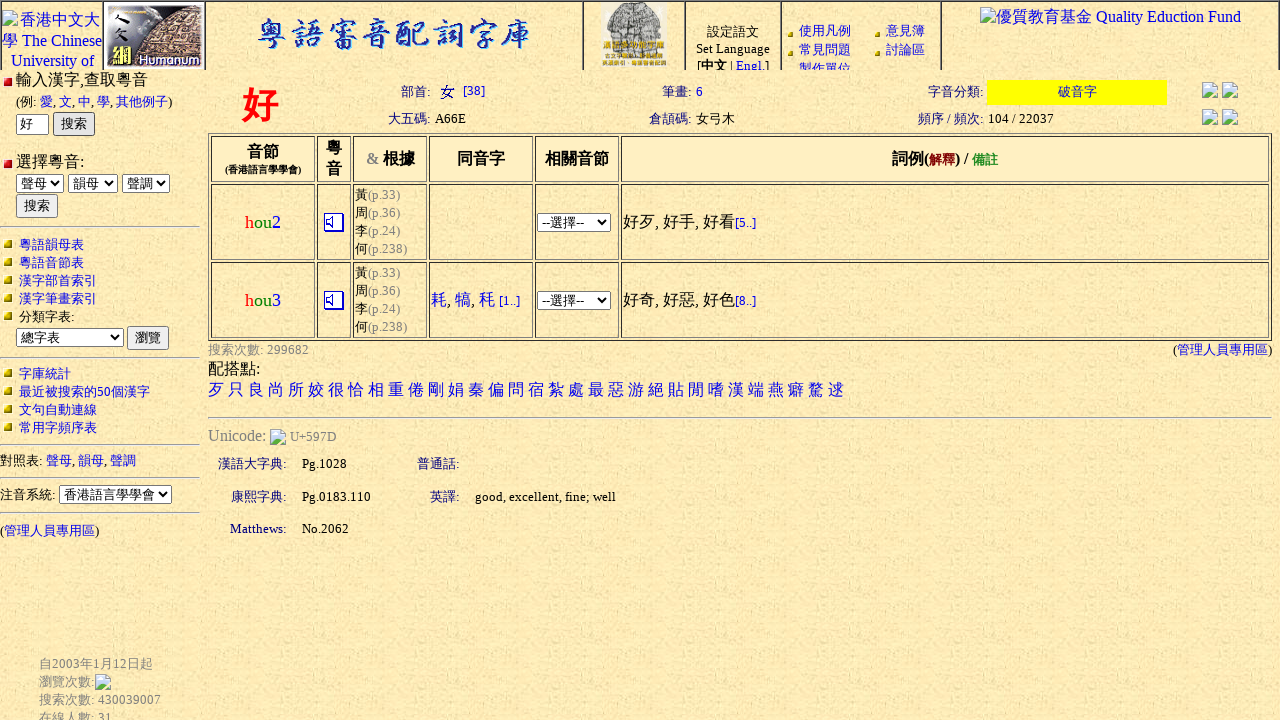

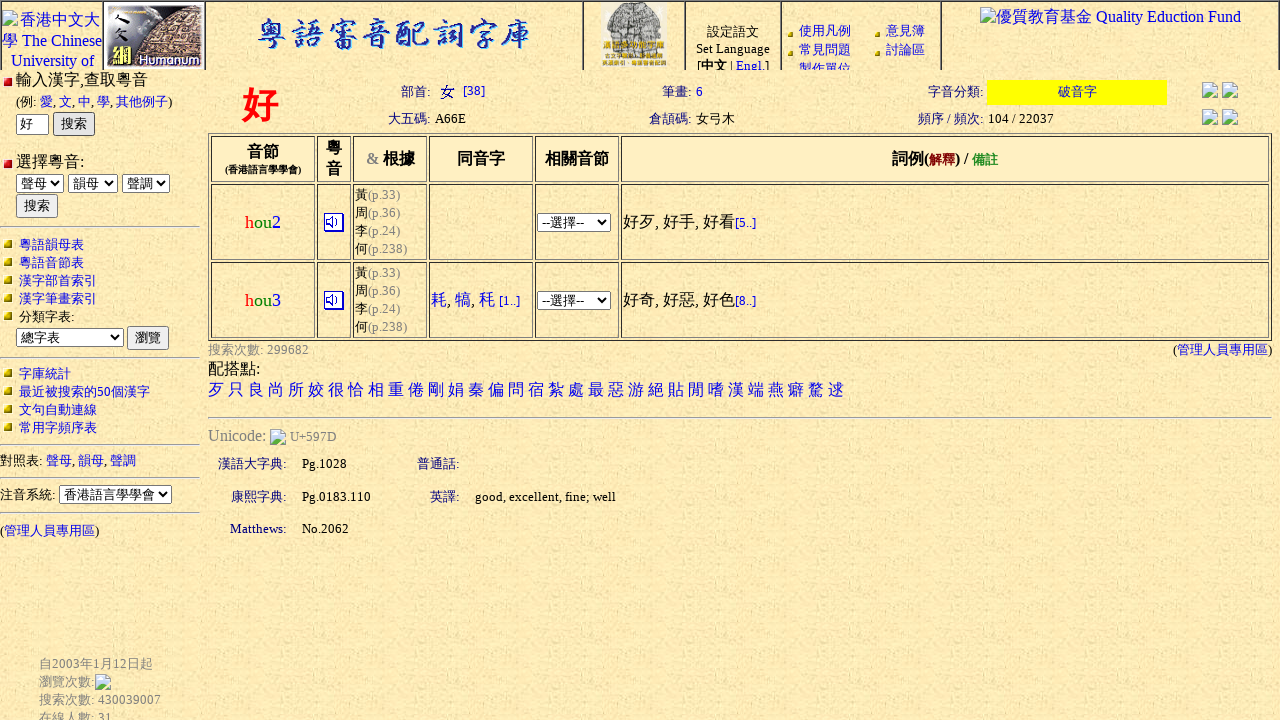